Verifies that the online payment block heading text is correctly displayed on the MTS Belarus homepage.

Starting URL: https://www.mts.by/

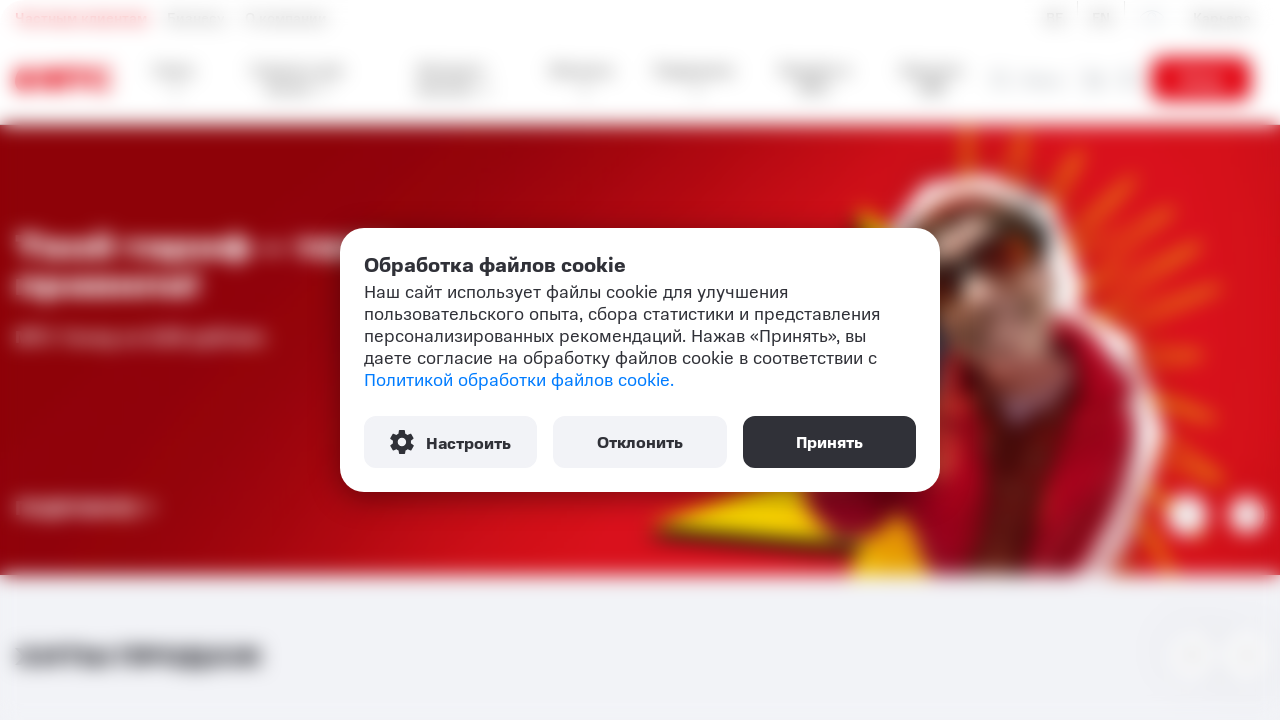

Waited for payment wrapper block heading (div.pay__wrapper h2) to be visible
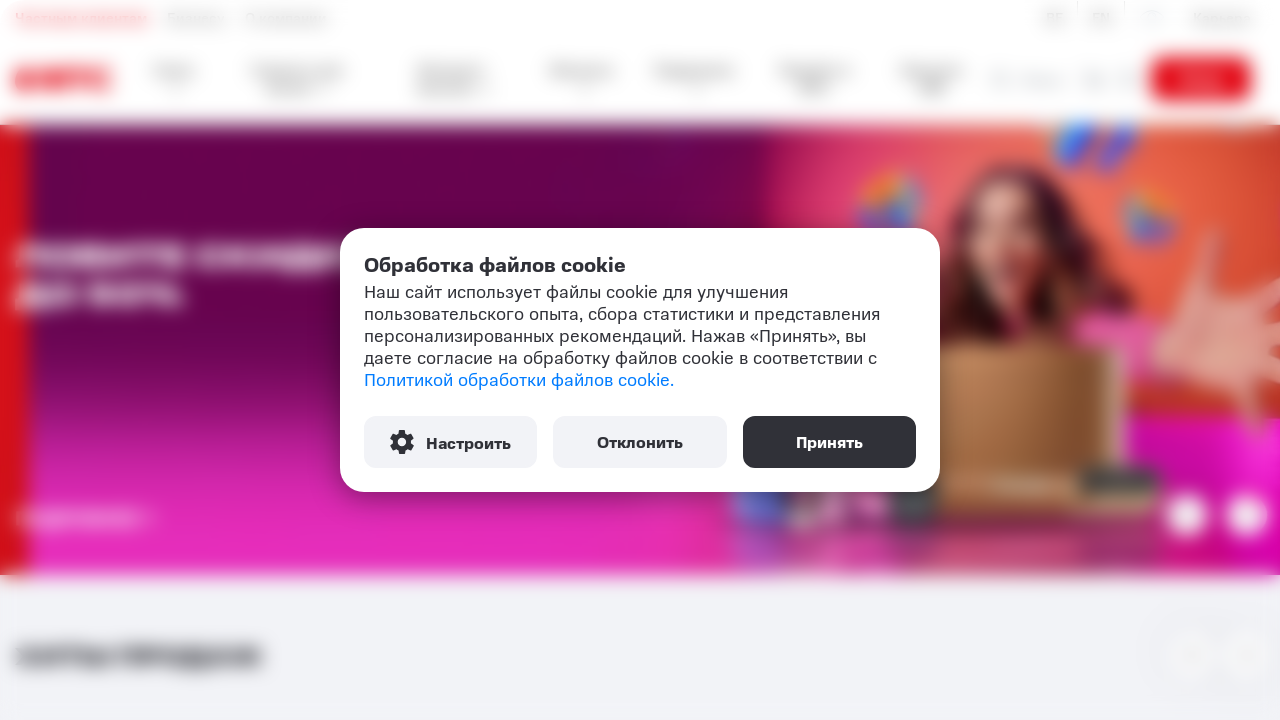

Retrieved heading text content from payment block
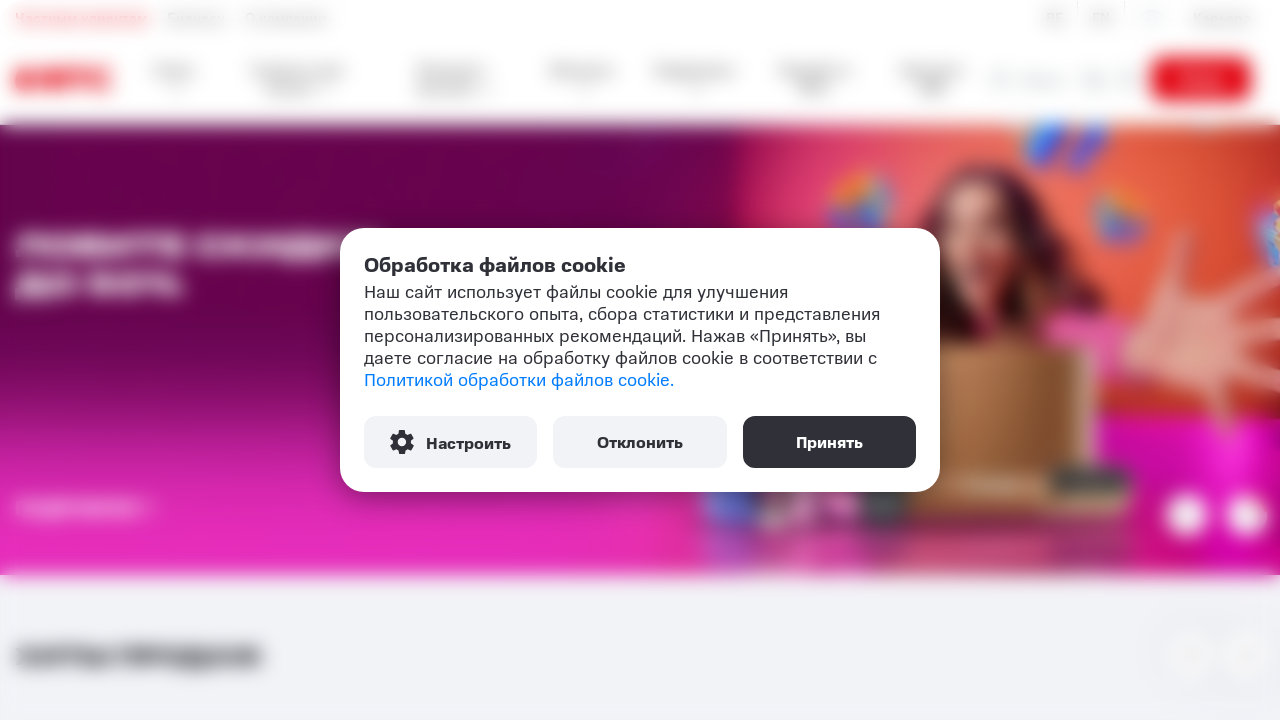

Verified that payment block heading text is not empty and is correctly displayed
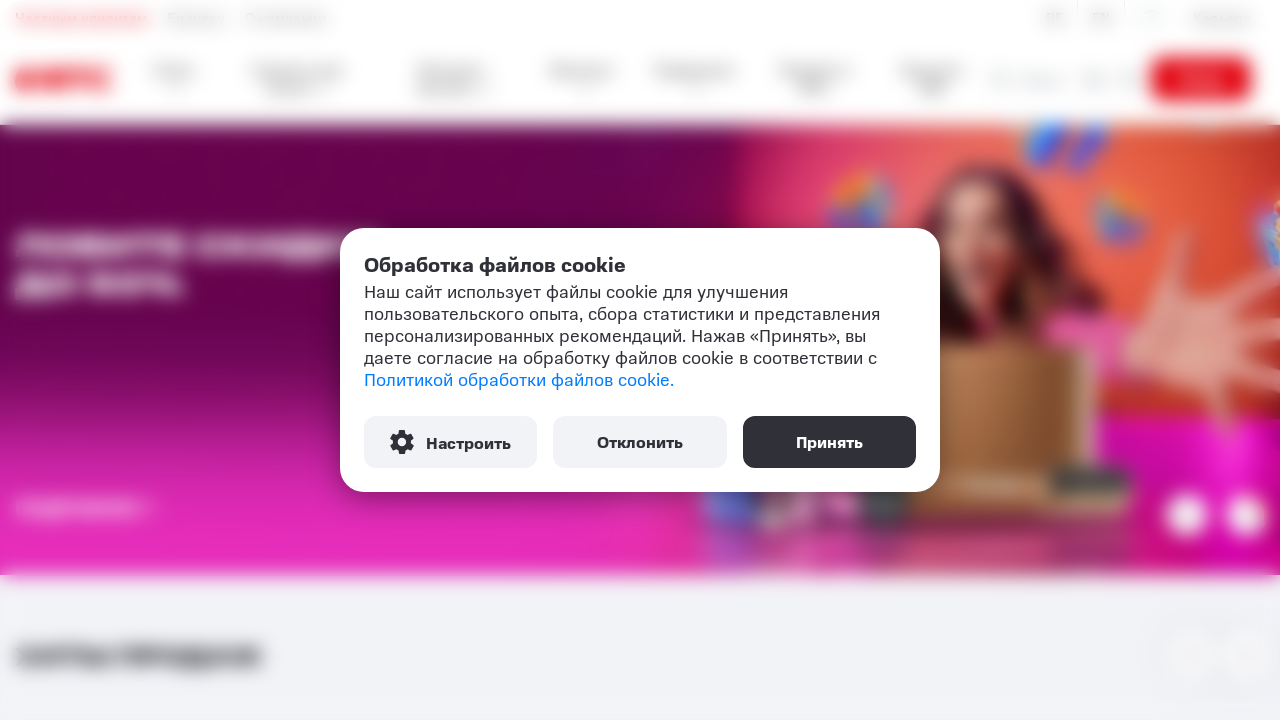

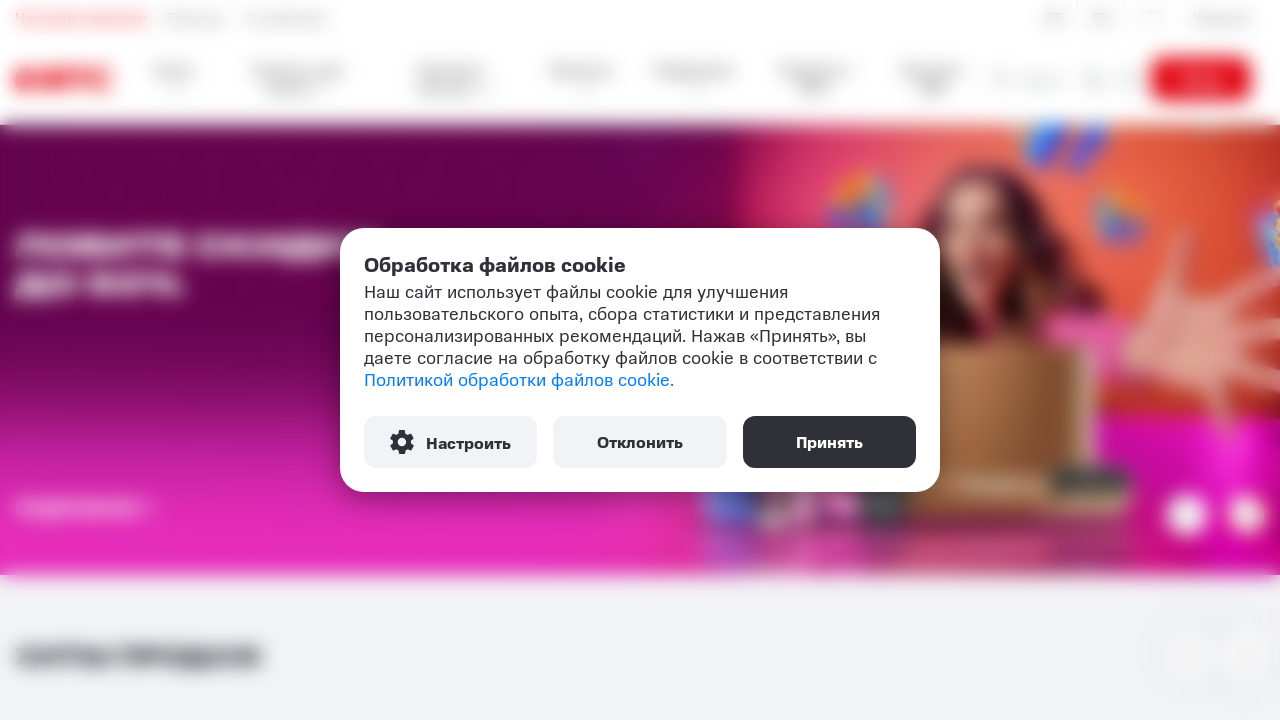